Tests JavaScript alert handling by navigating to W3Schools' alert demo page, switching to an iframe, clicking the "Try it" button to trigger an alert, and accepting the alert popup.

Starting URL: https://www.w3schools.com/js/tryit.asp?filename=tryjs_alert

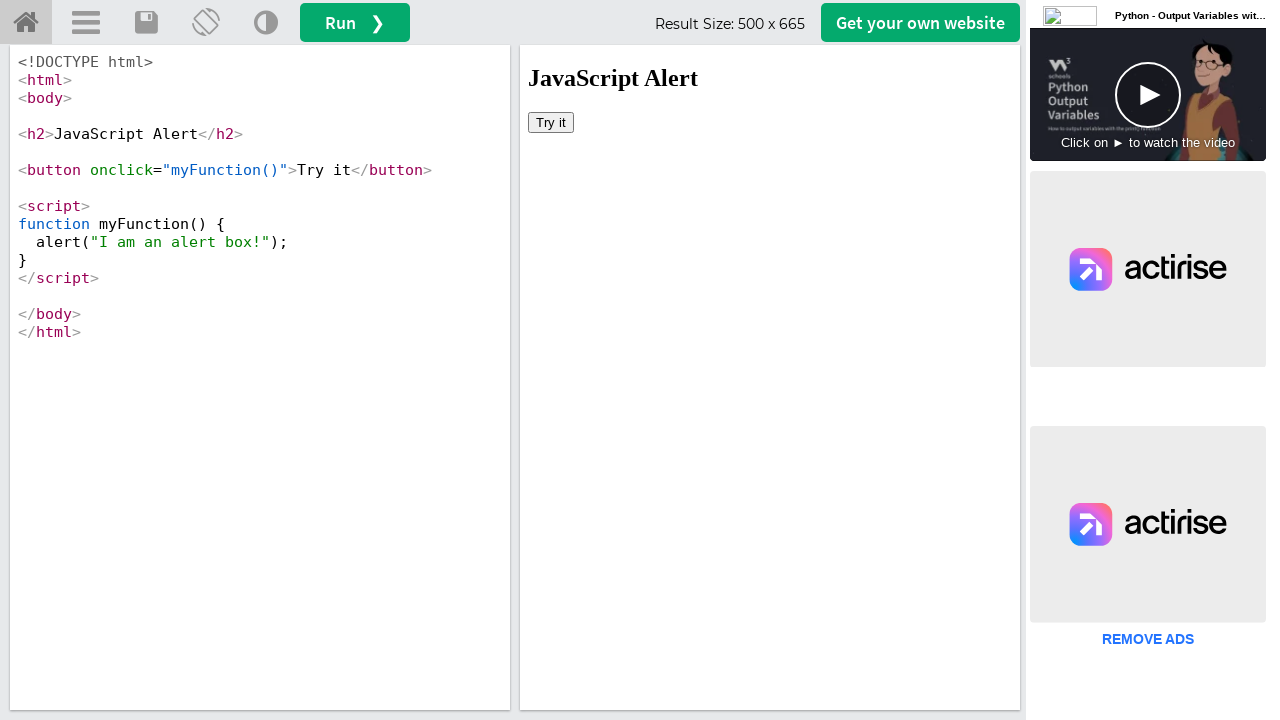

Located the iframe containing demo content
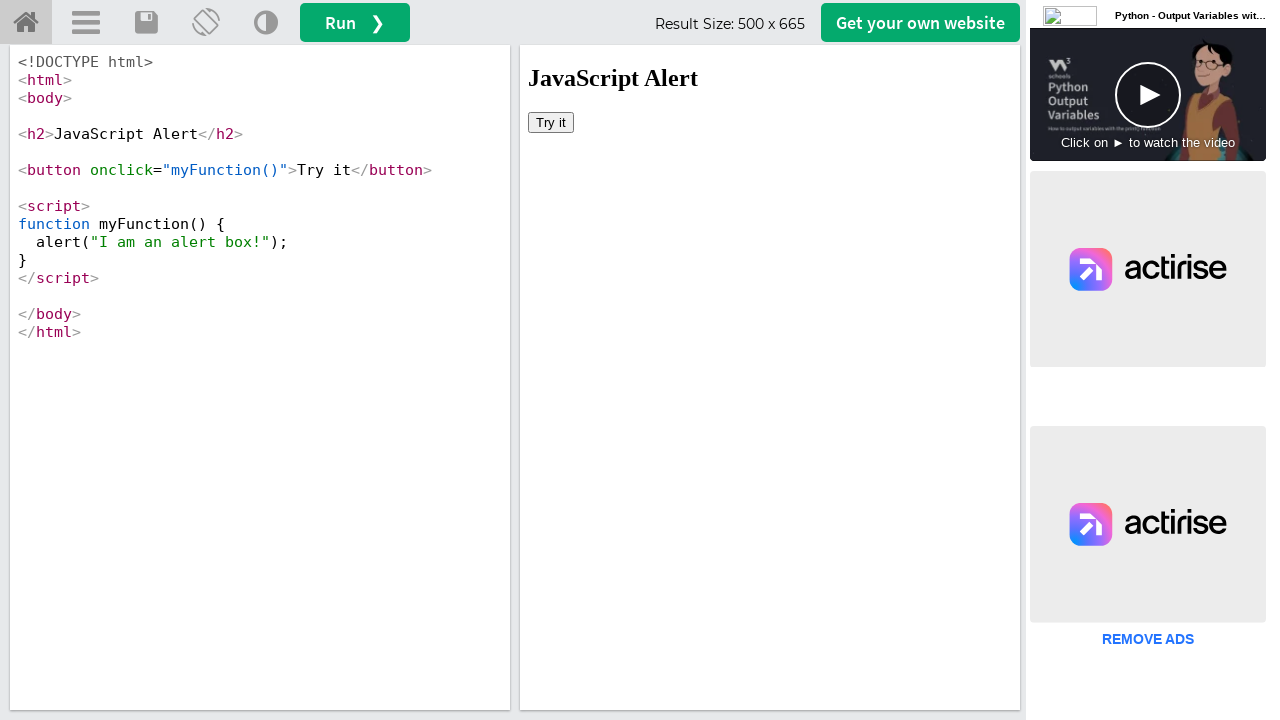

Clicked the 'Try it' button inside the iframe at (551, 122) on #iframeResult >> internal:control=enter-frame >> xpath=//button[text()='Try it']
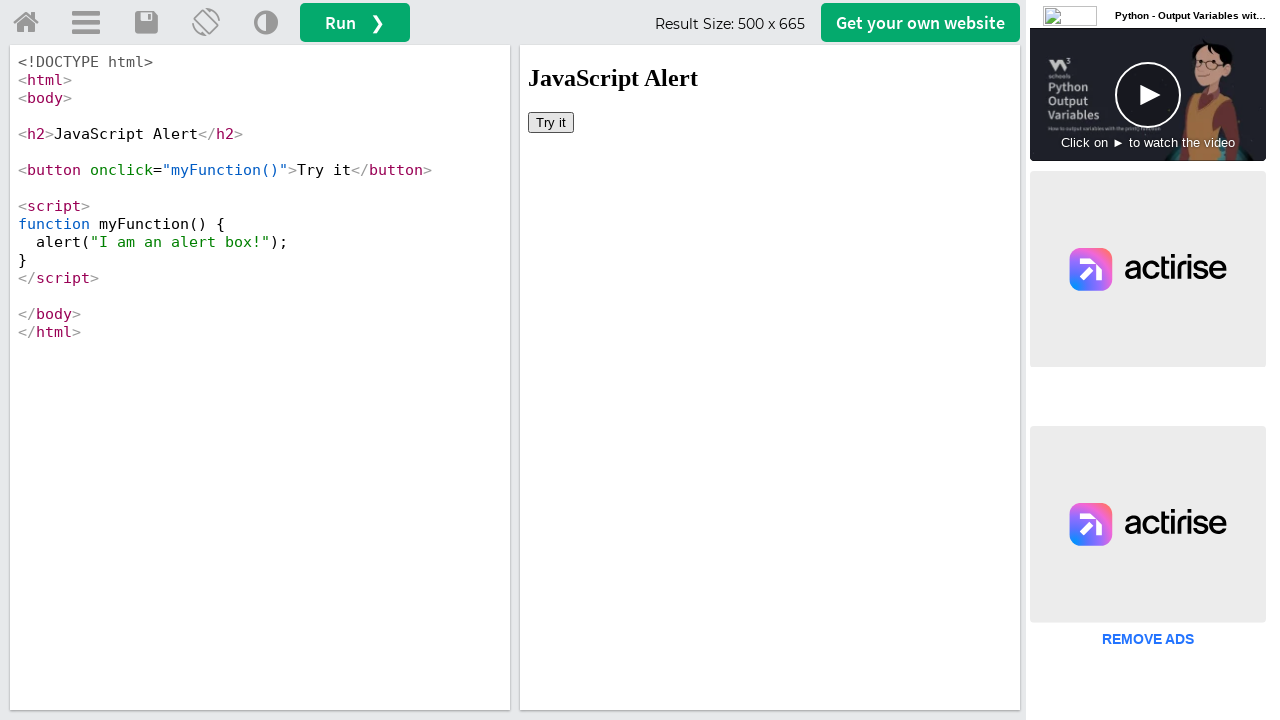

Set up dialog handler to accept alerts
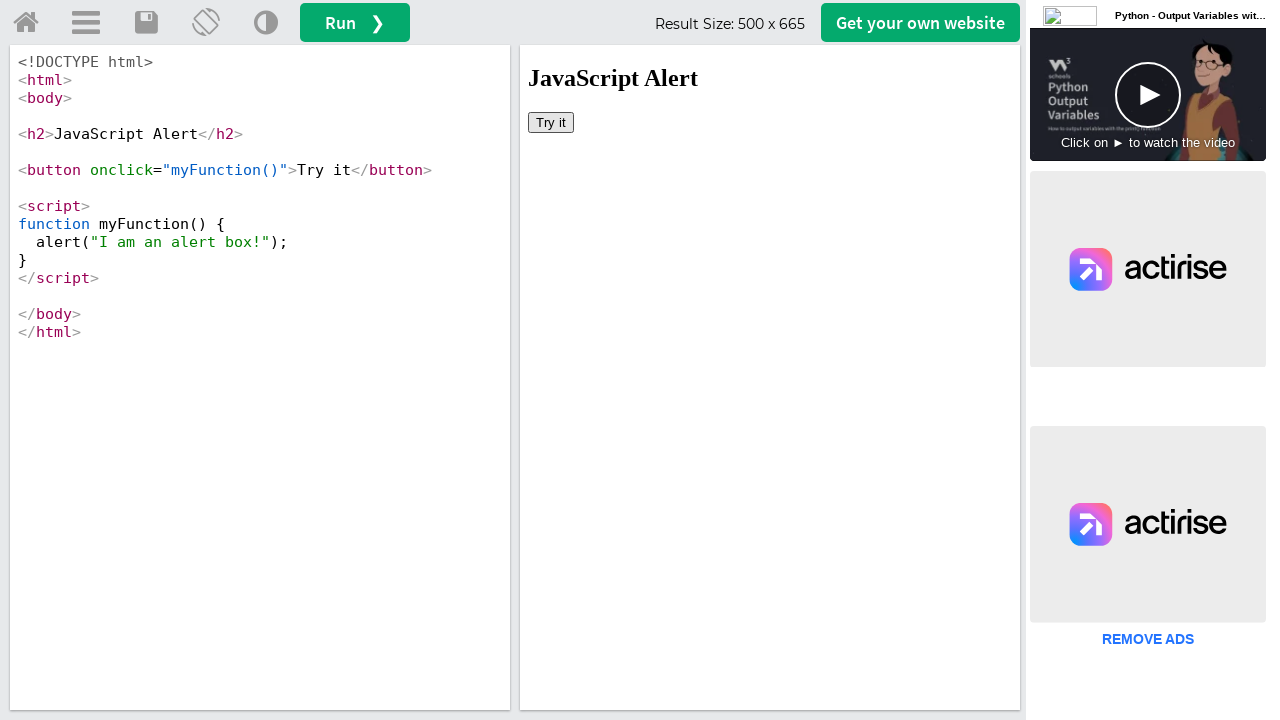

Waited for alert dialog to be processed
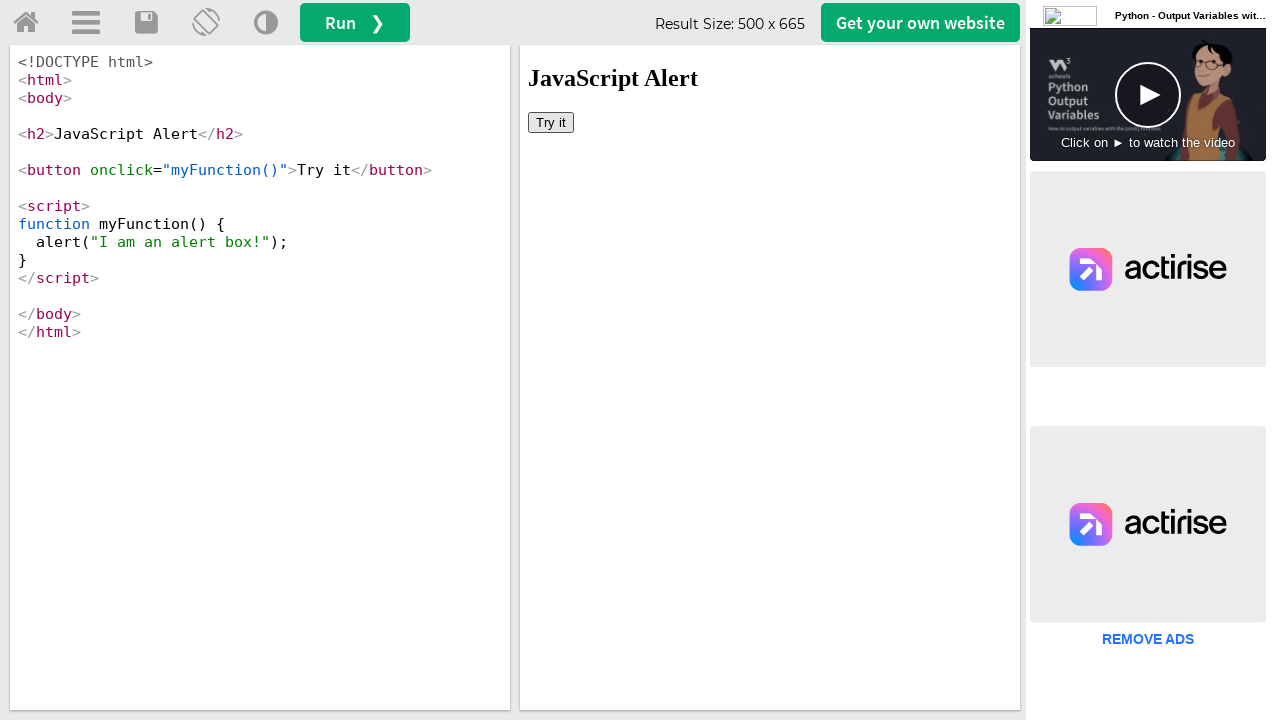

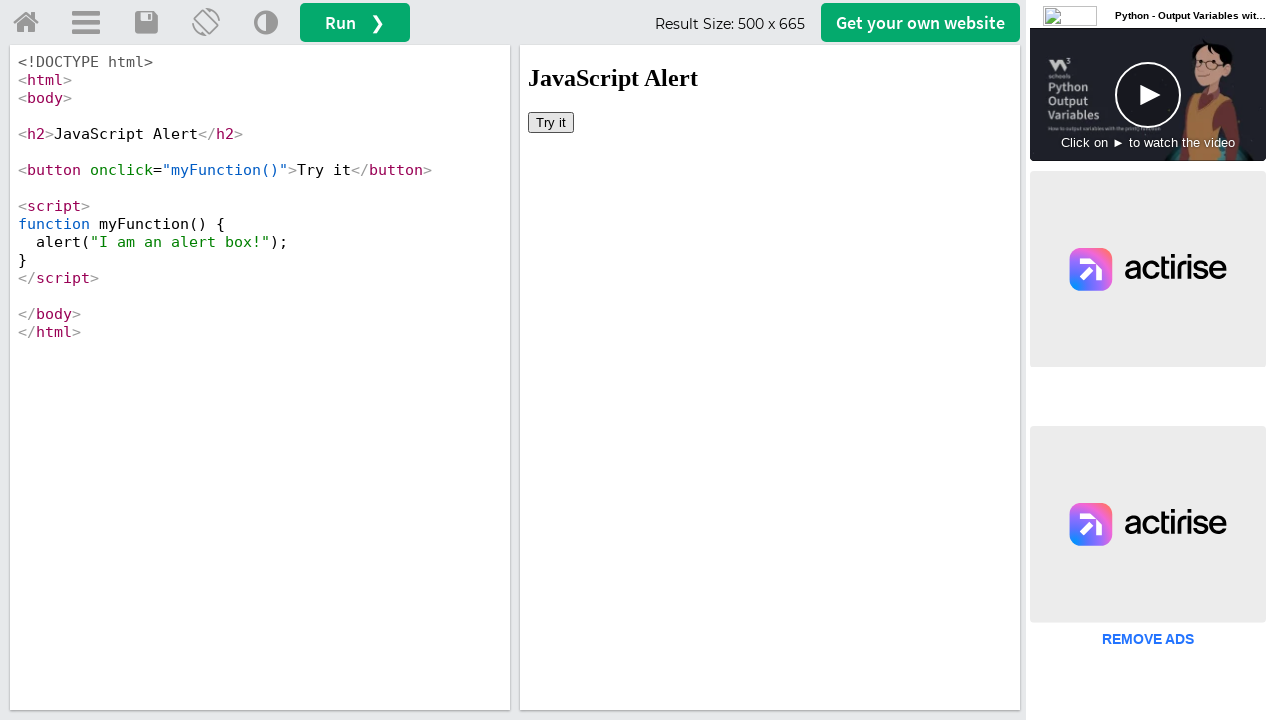